Tests successful user sign-up by filling in randomly generated username and password, then verifying the success alert message

Starting URL: https://www.demoblaze.com/index.html

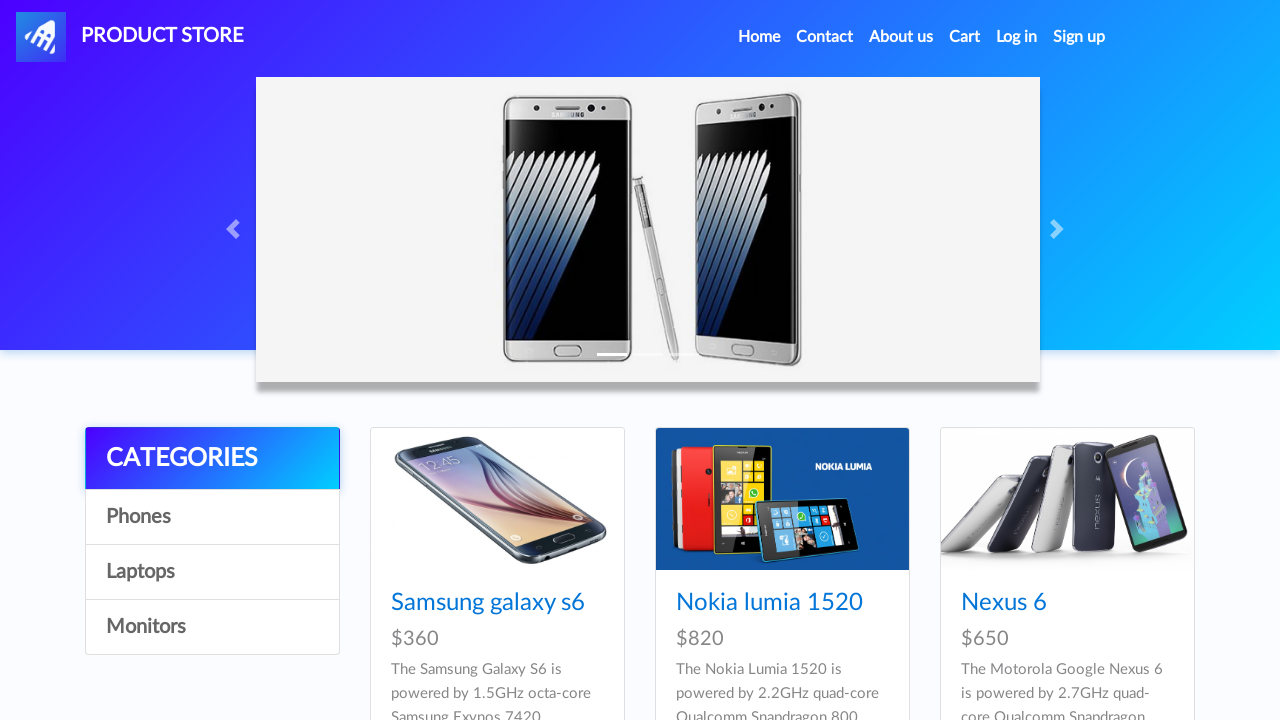

Clicked Sign Up button to open the form at (1079, 37) on #signin2
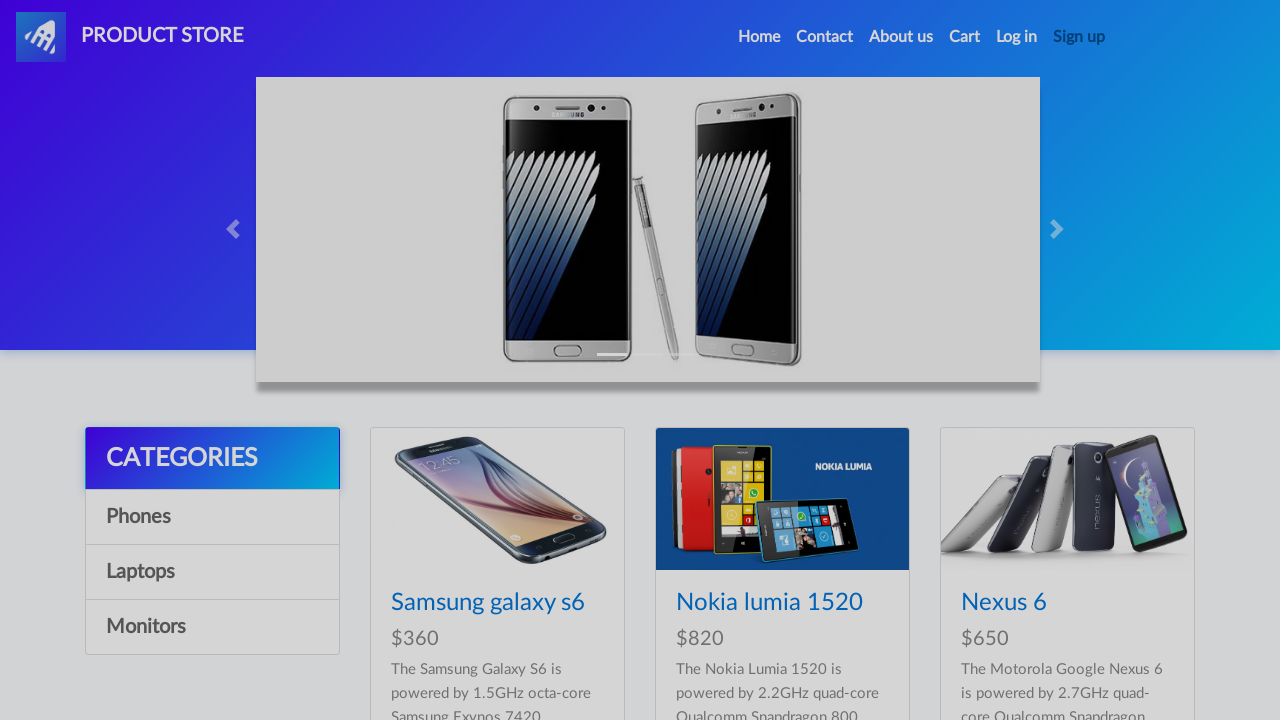

Sign-up modal appeared with username field visible
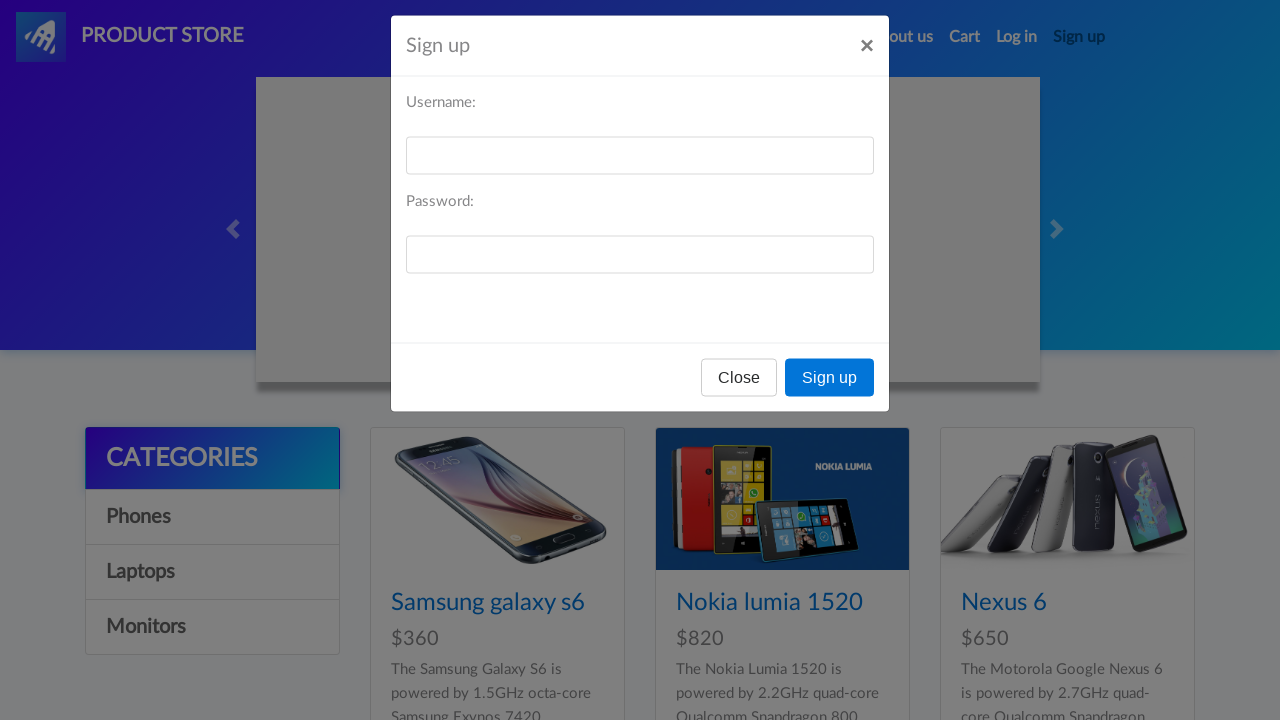

Generated random credentials: username=user123545, password=pass123456
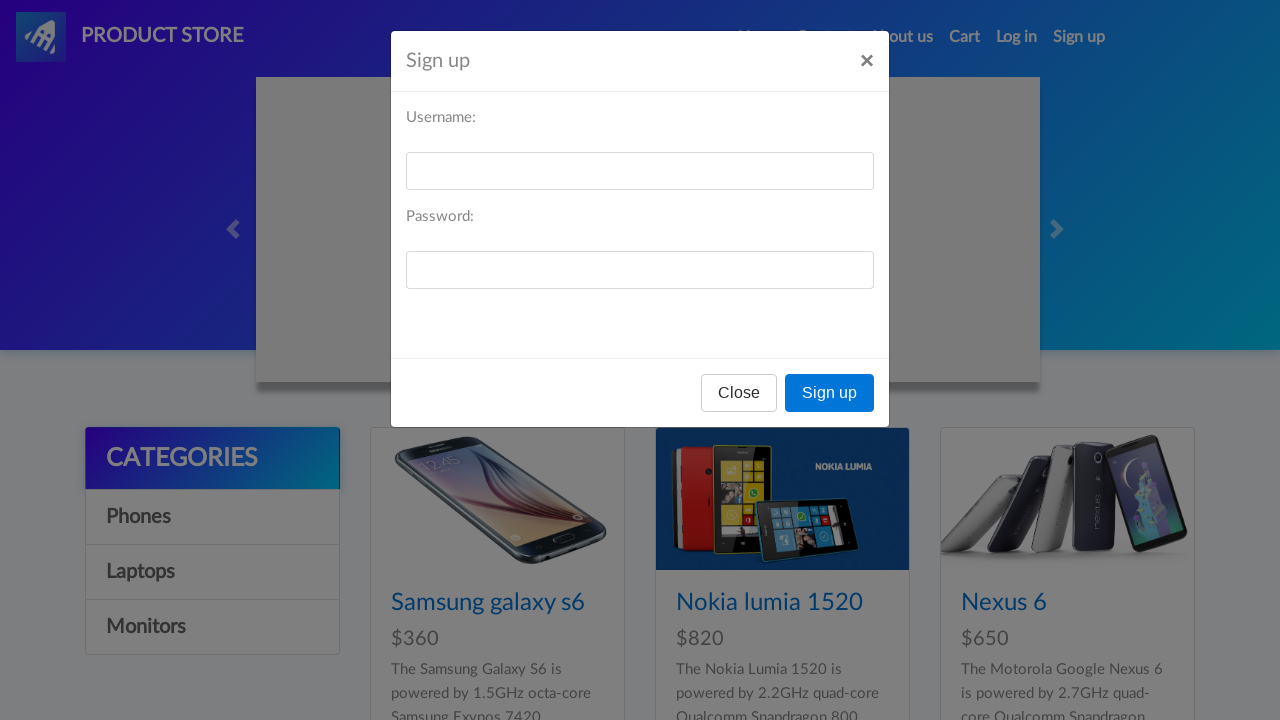

Filled username field with 'user123545' on #sign-username
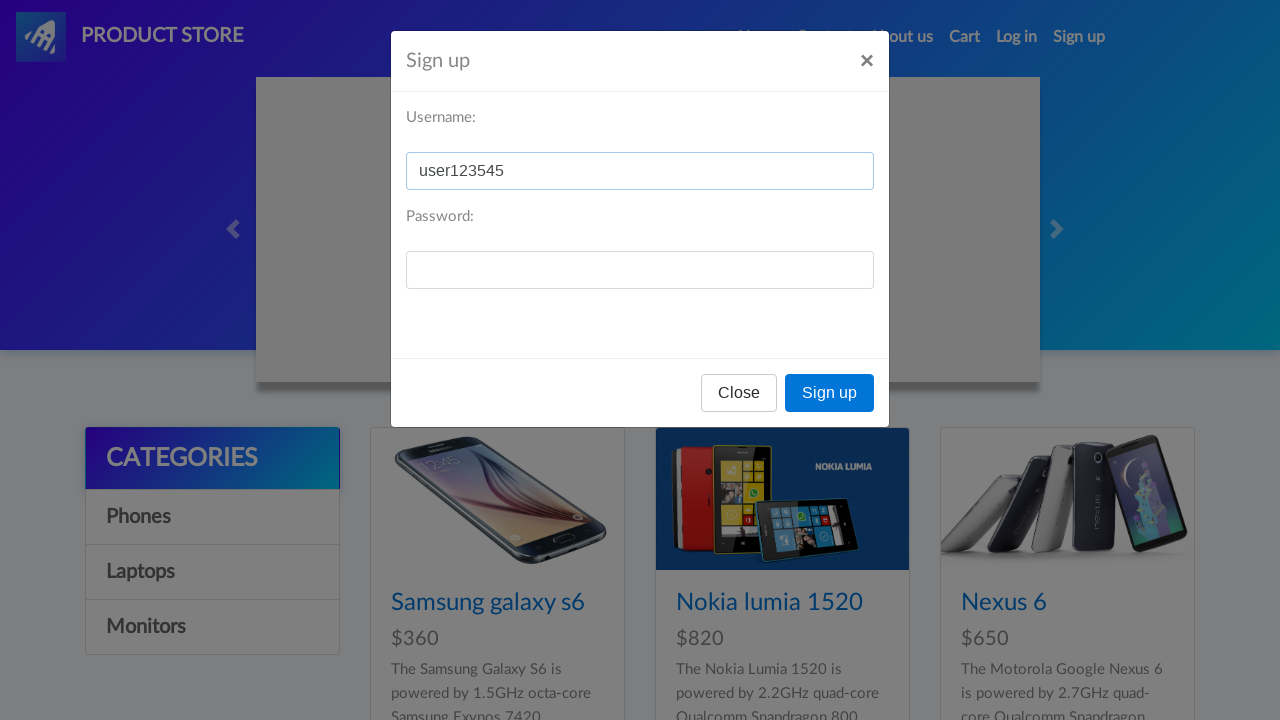

Filled password field with 'pass123456' on #sign-password
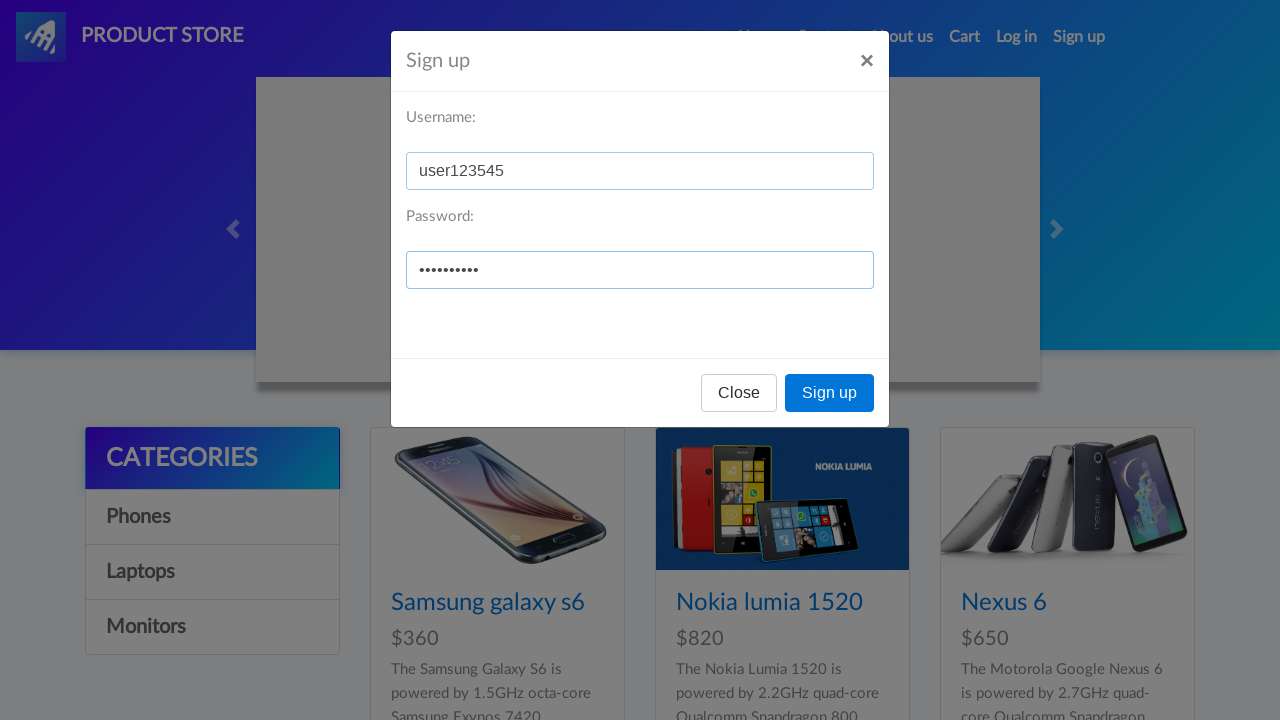

Clicked Sign up button to submit the form at (830, 393) on button:text('Sign up')
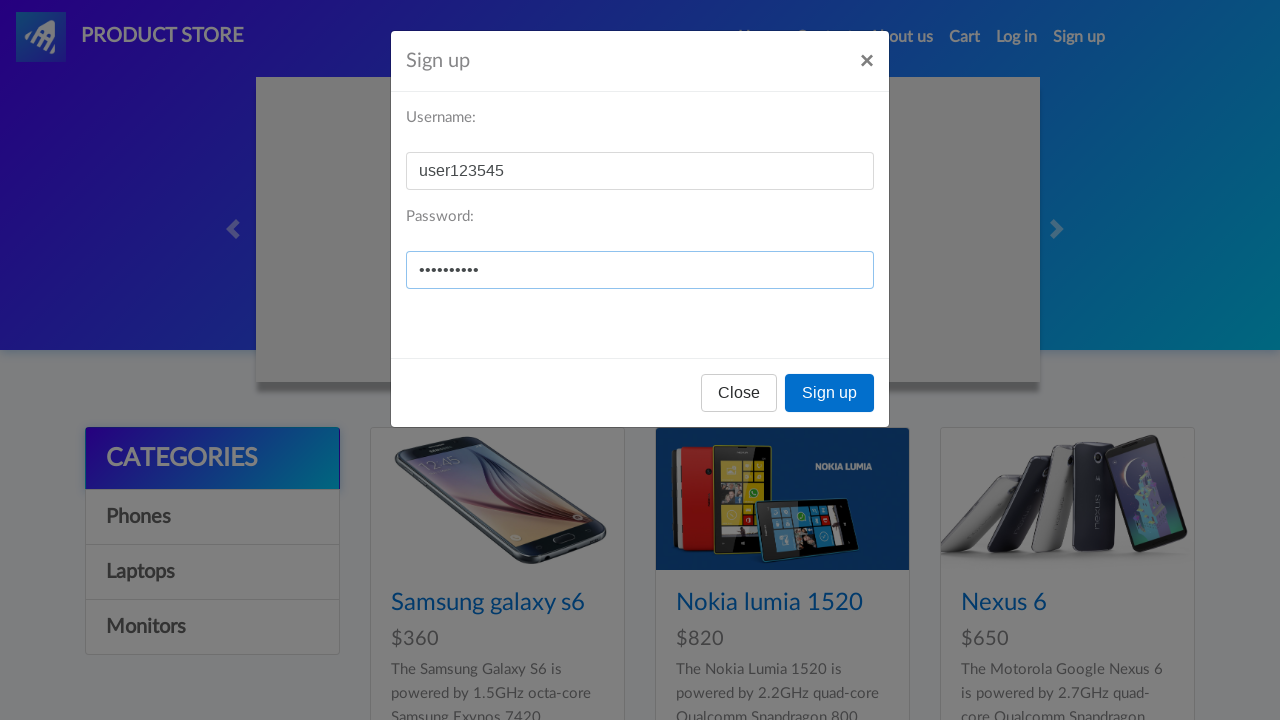

Set up dialog handler to accept alerts
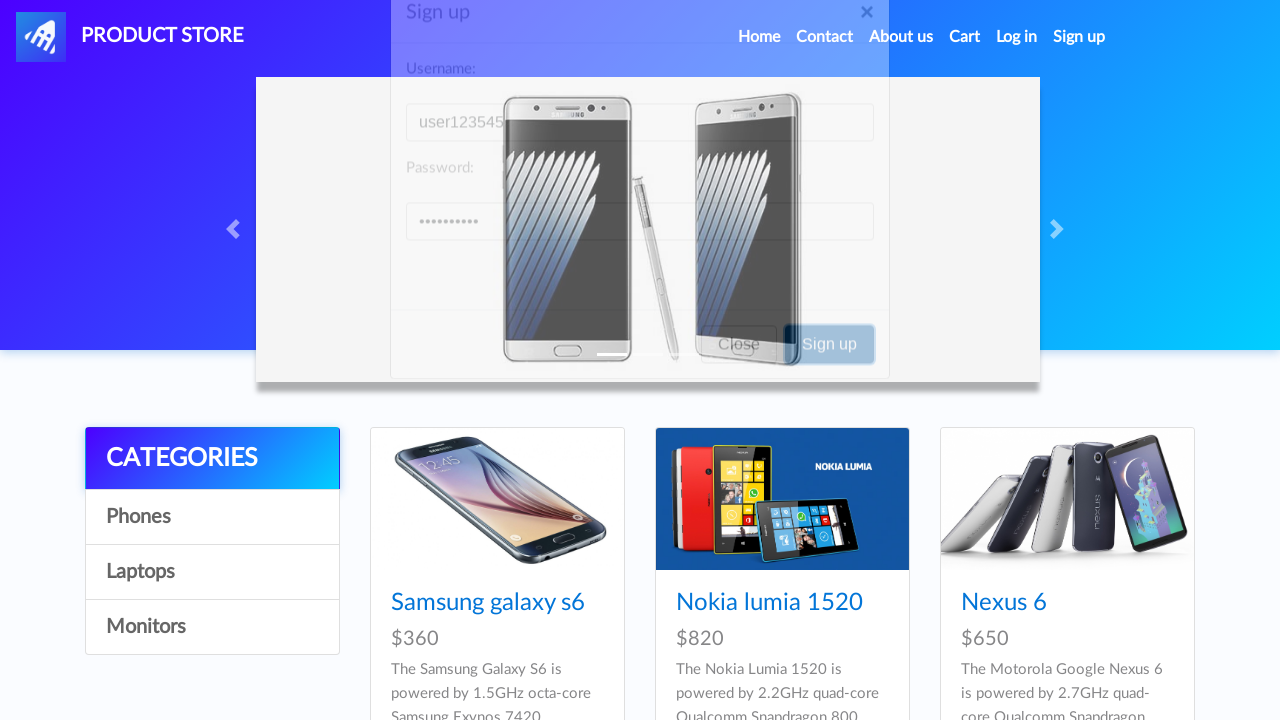

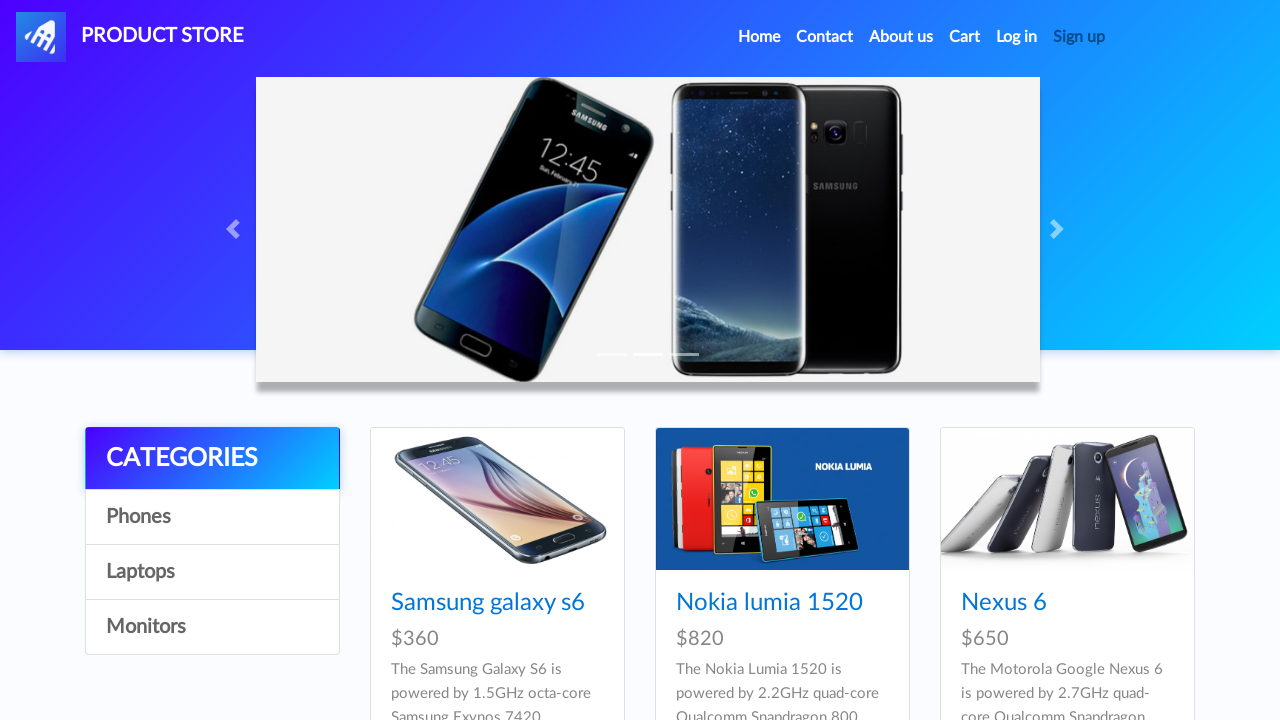